Fills out a form with email, username, password fields and clicks a checkbox using various locator strategies

Starting URL: https://zimaev.github.io/text_input/

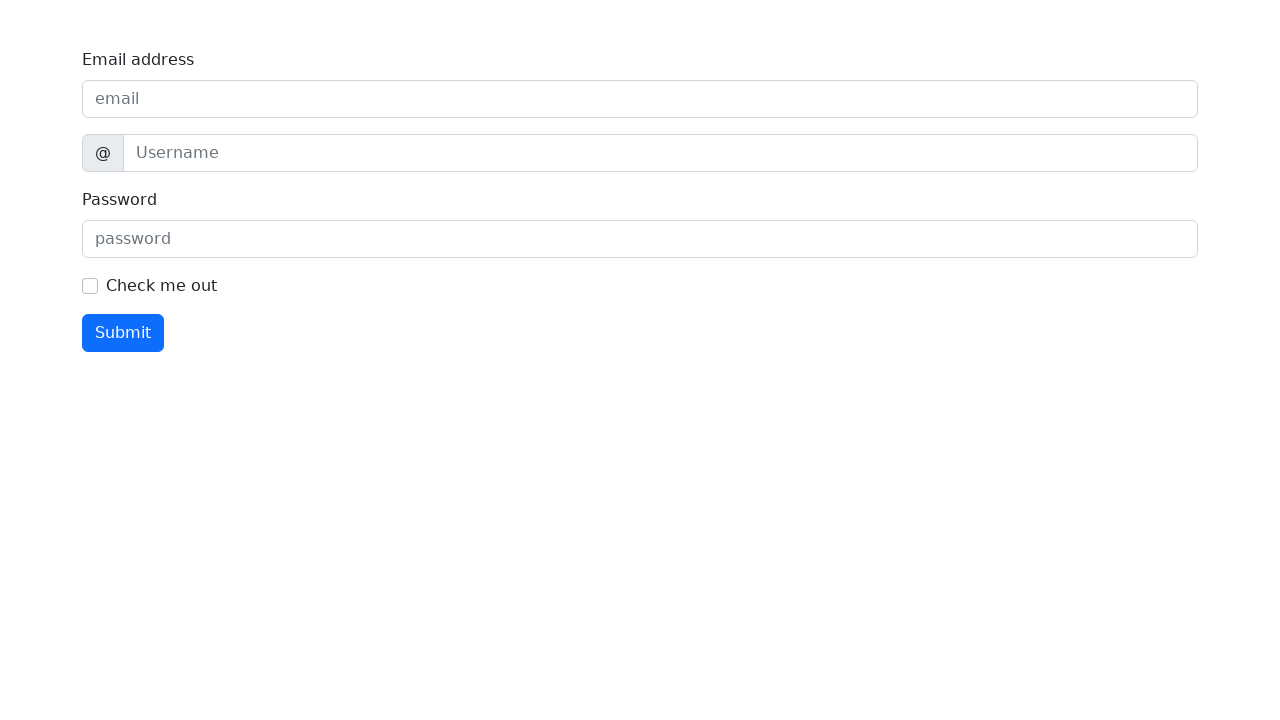

Filled email address field with 'qa@example.com' on internal:label="Email address"i
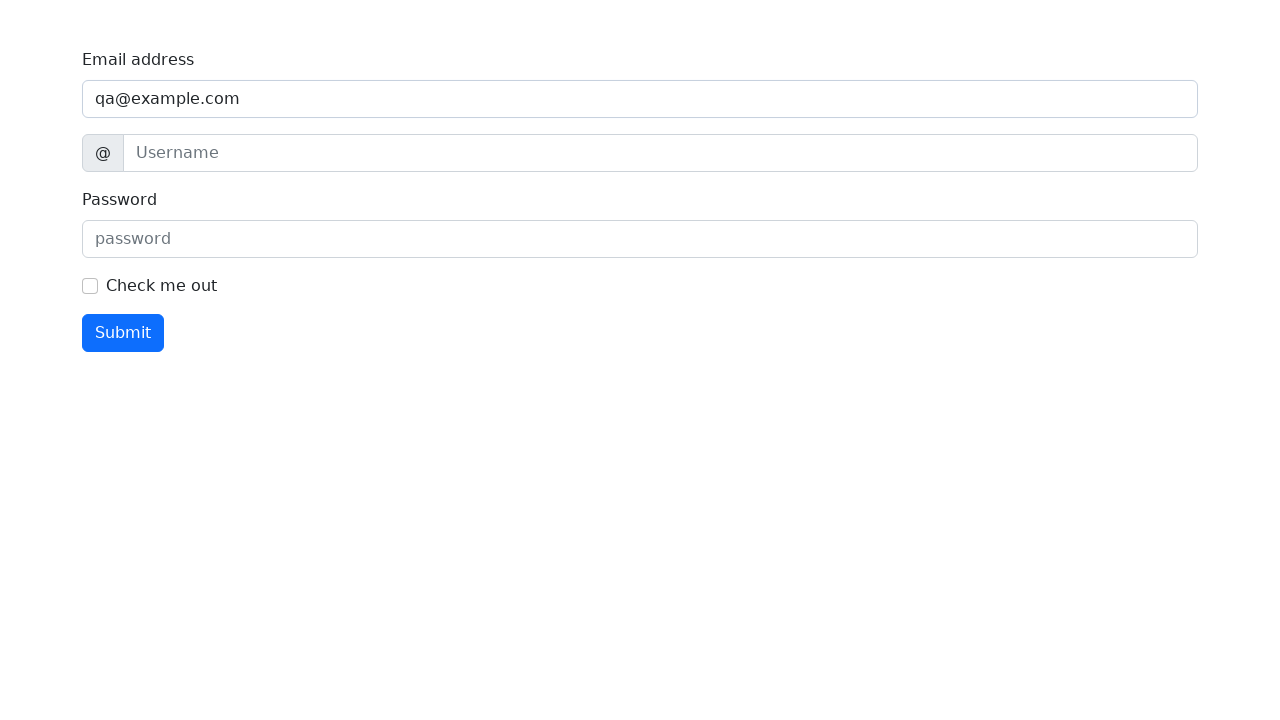

Filled username field with 'Anton' on internal:attr=[title="username"i]
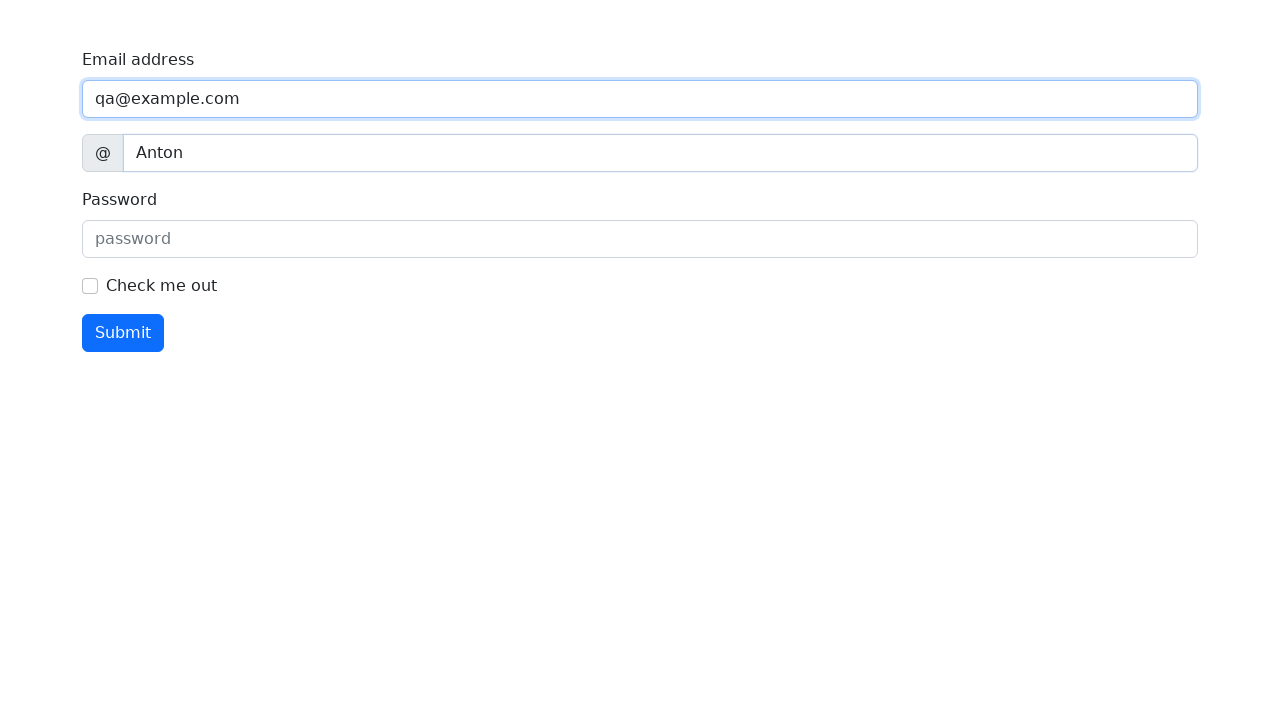

Filled password field with 'secret' on internal:attr=[placeholder="password"i]
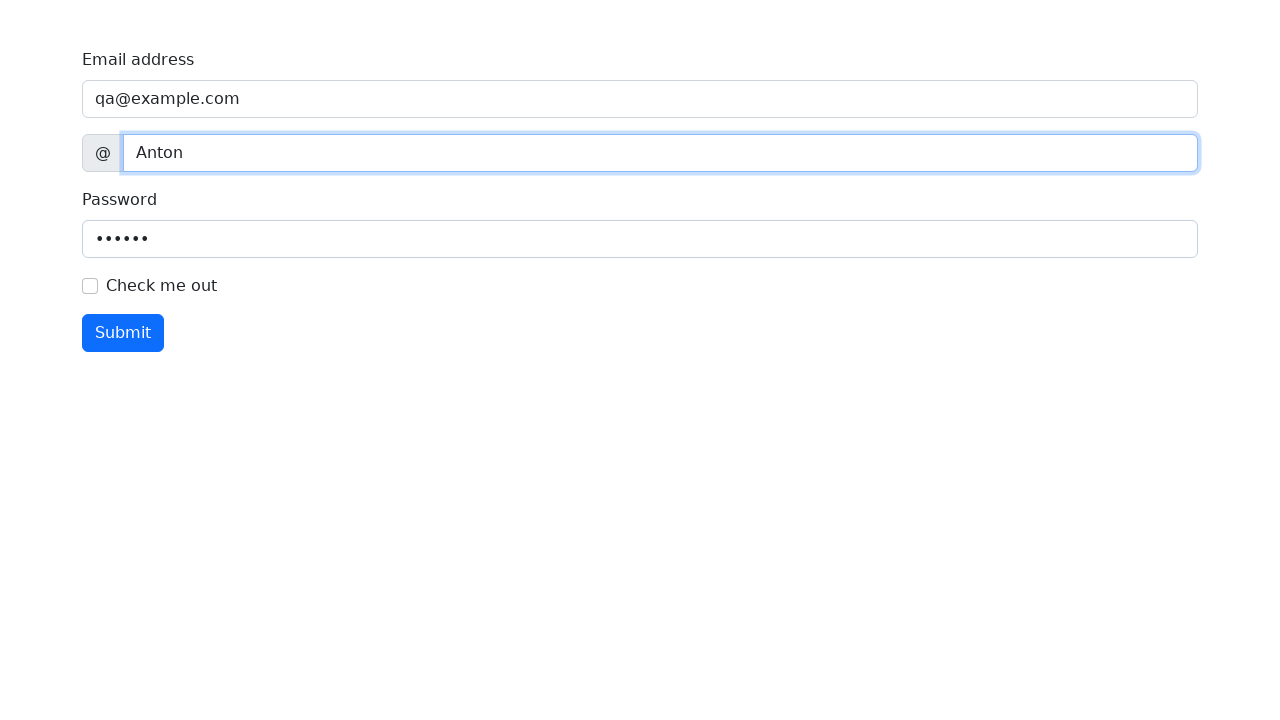

Clicked the checkbox at (90, 286) on internal:role=checkbox
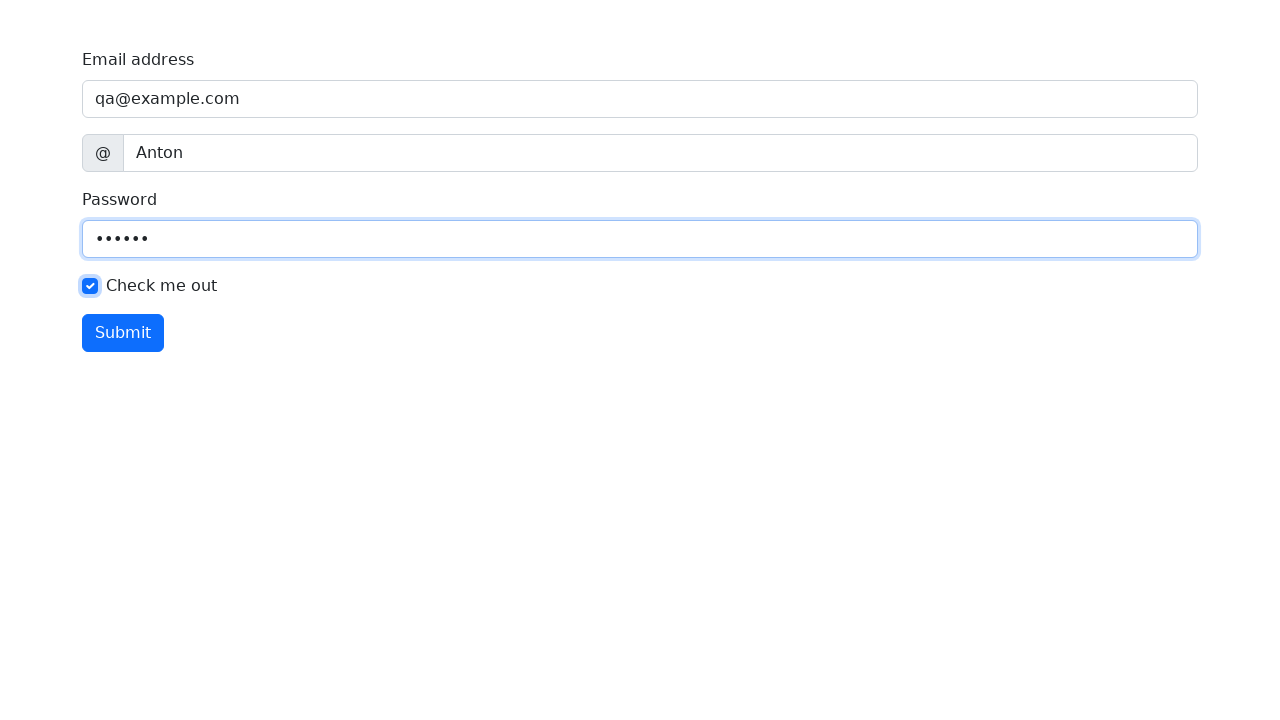

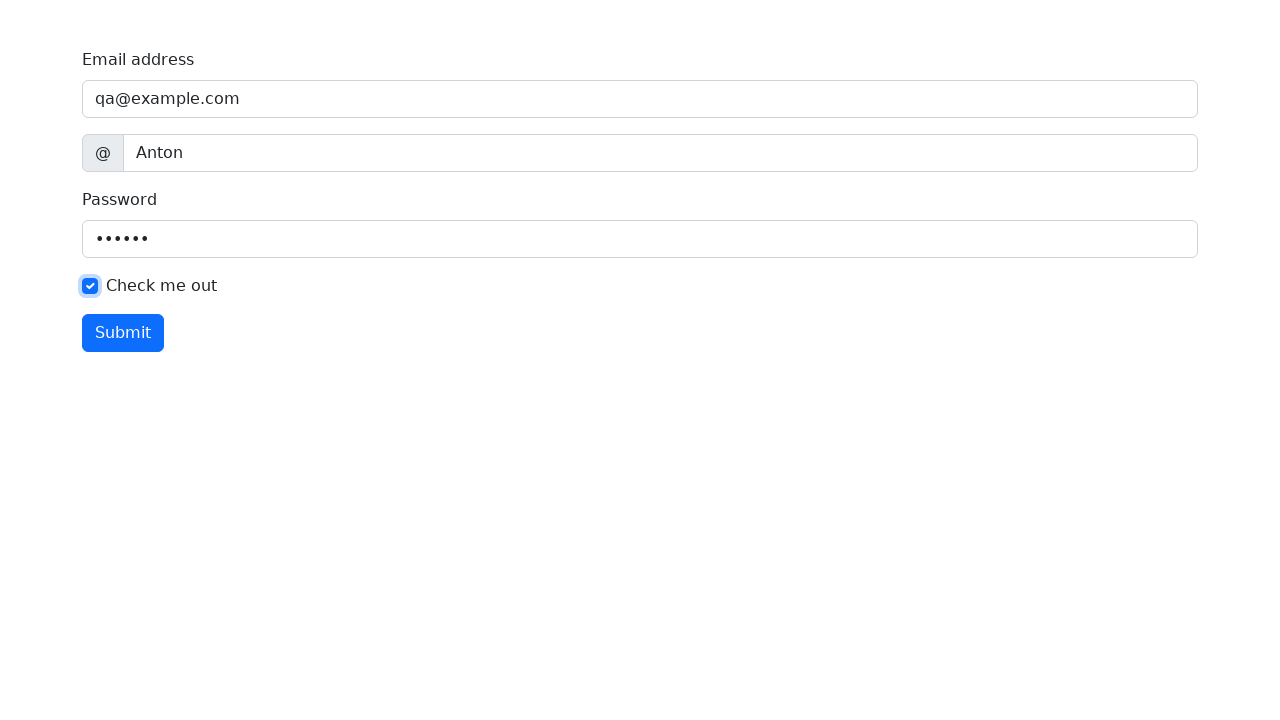